Tests dropdown selection by index, selecting Option 1 from the dropdown menu

Starting URL: https://testcenter.techproeducation.com/index.php?page=dropdown

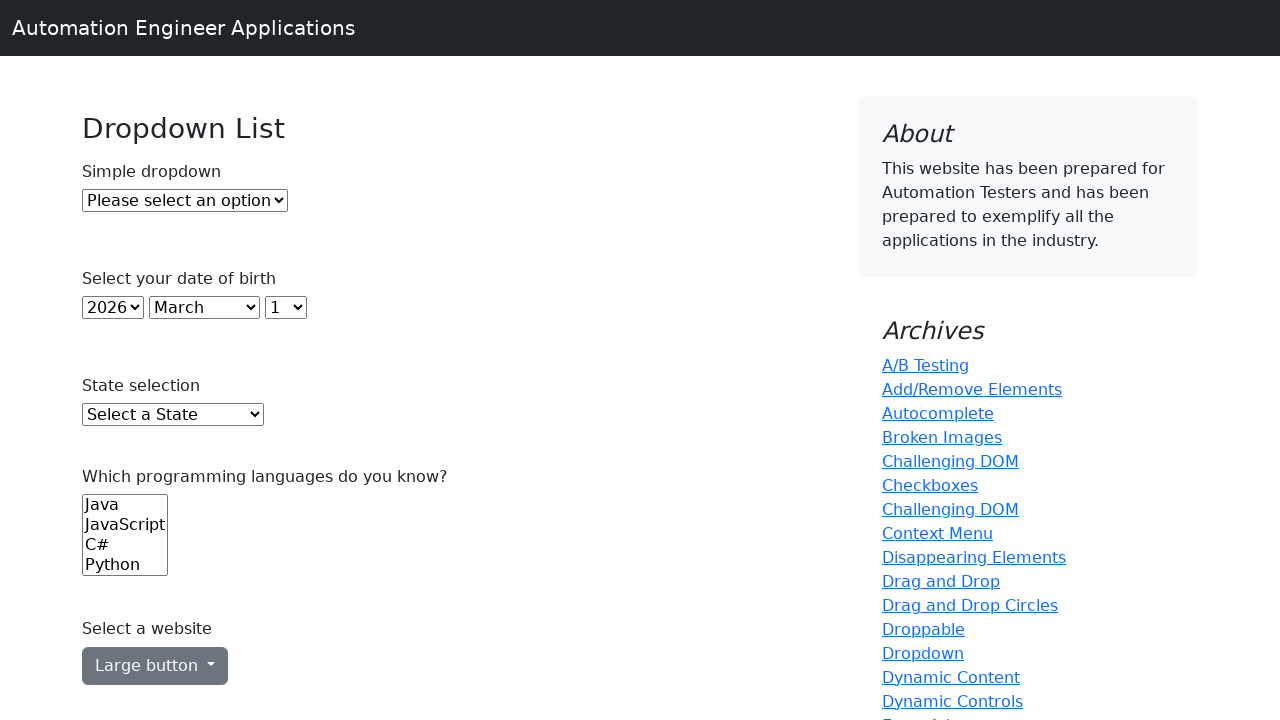

Navigated to dropdown test page
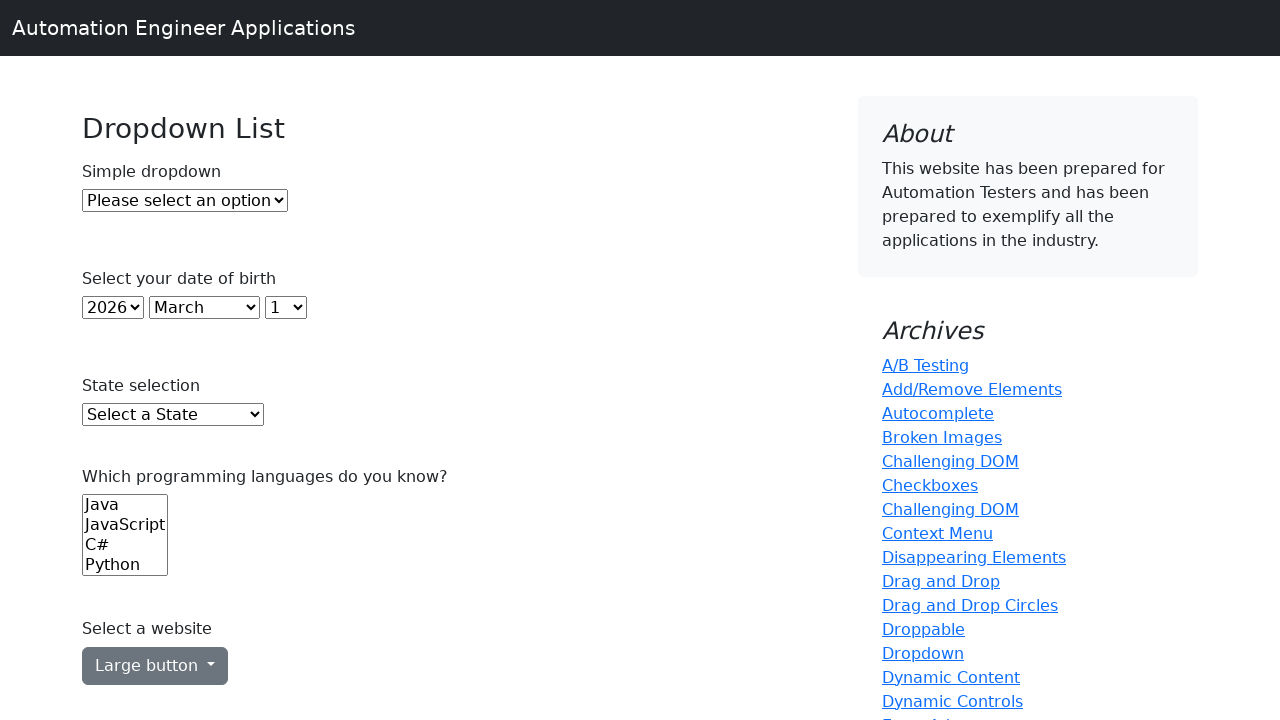

Selected Option 1 from dropdown menu by index on #dropdown
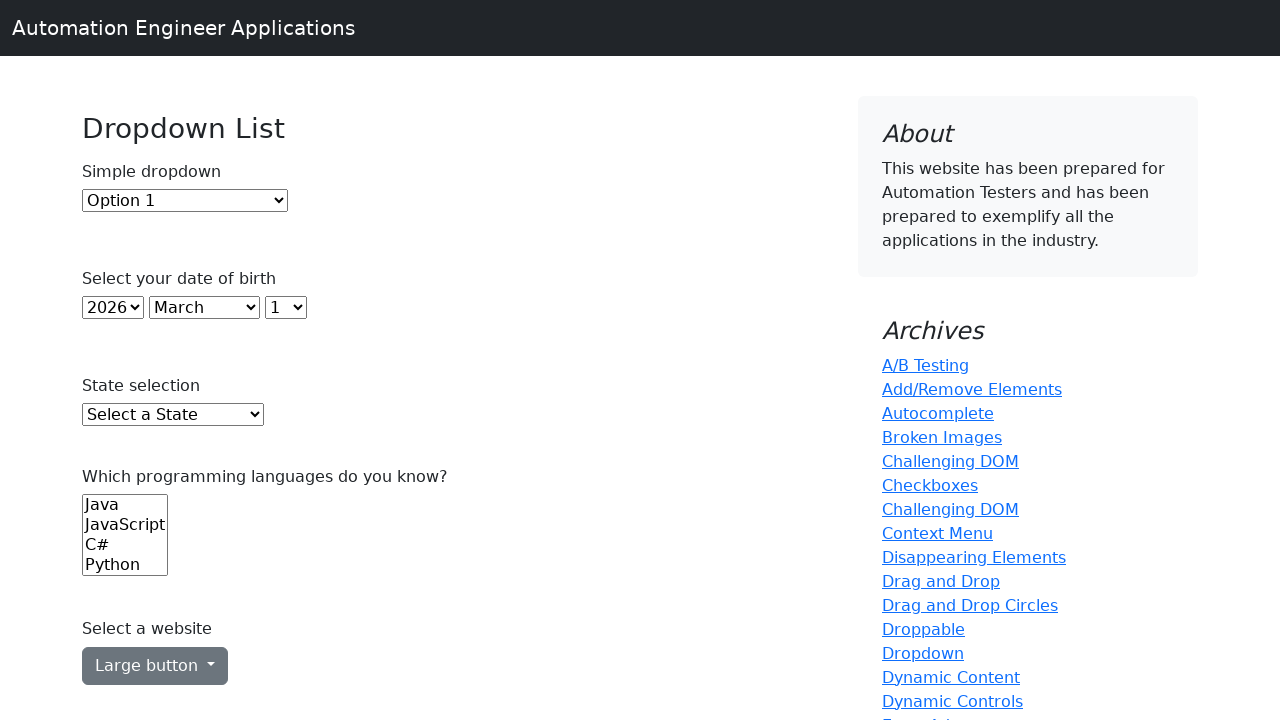

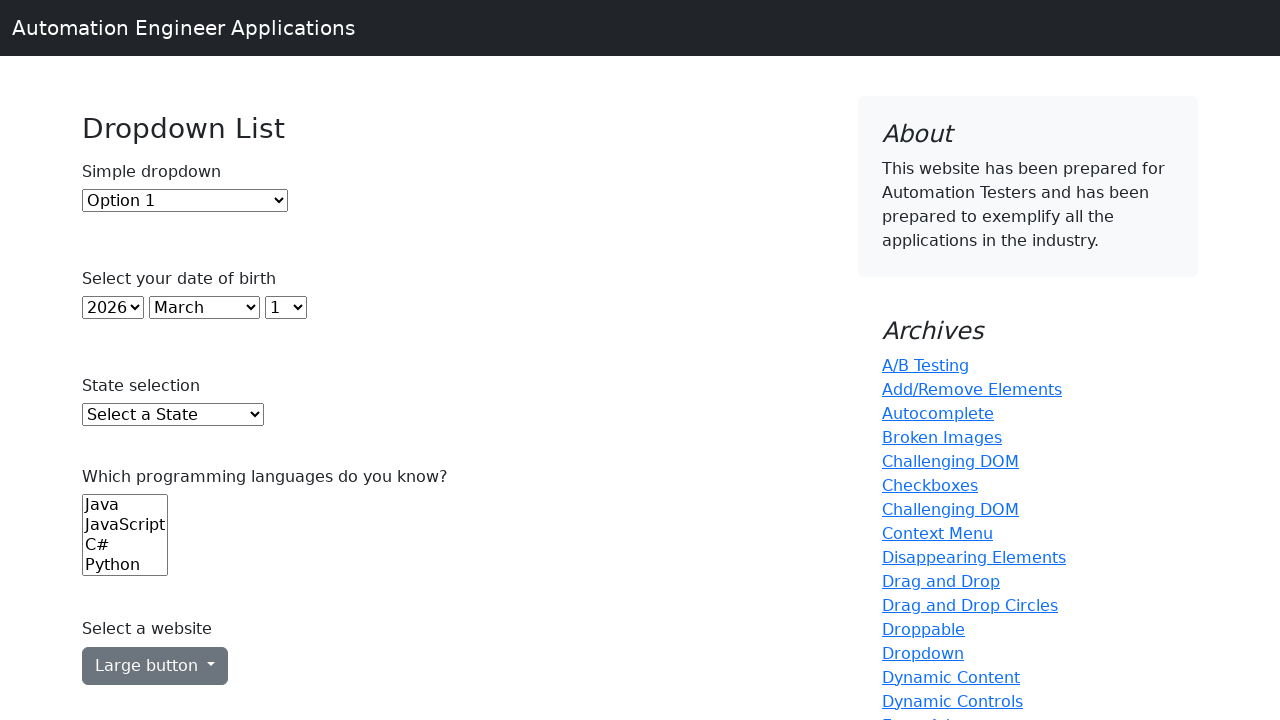